Tests setting a value in a disabled date picker field using JavaScript execution

Starting URL: http://demo.automationtesting.in/Datepicker.html

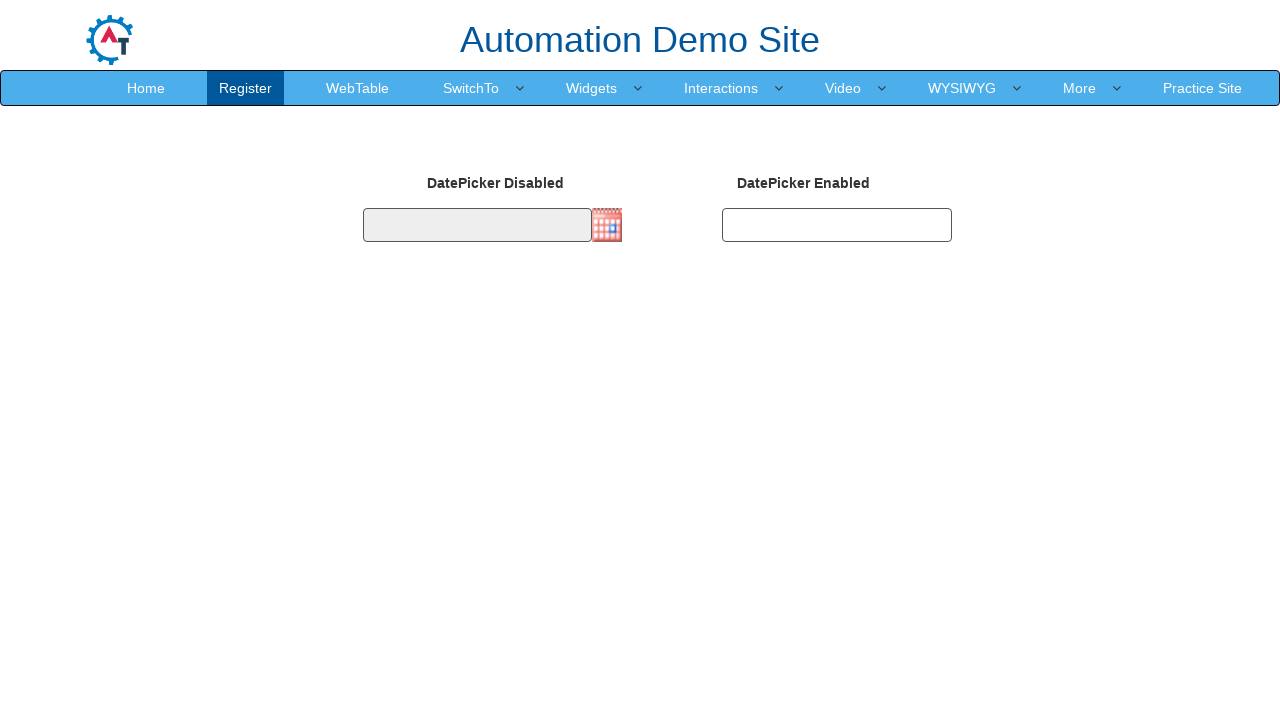

Set disabled date picker value to 02/26/2026 using JavaScript
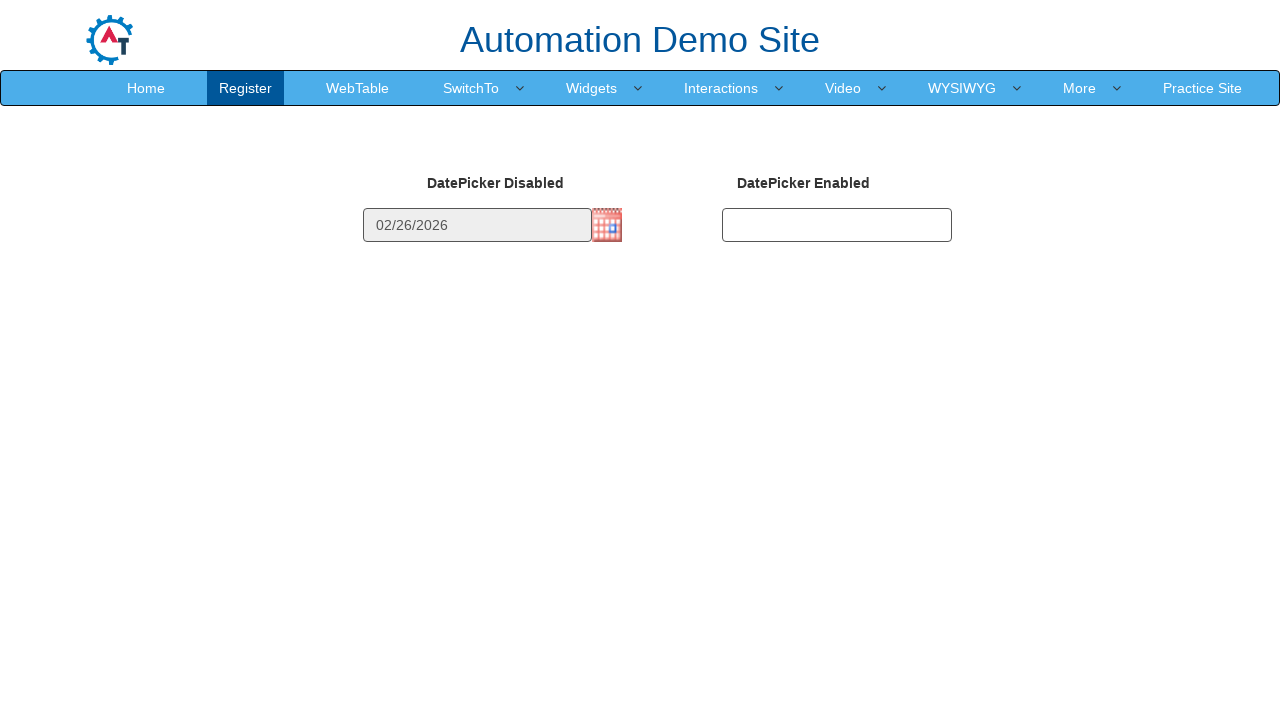

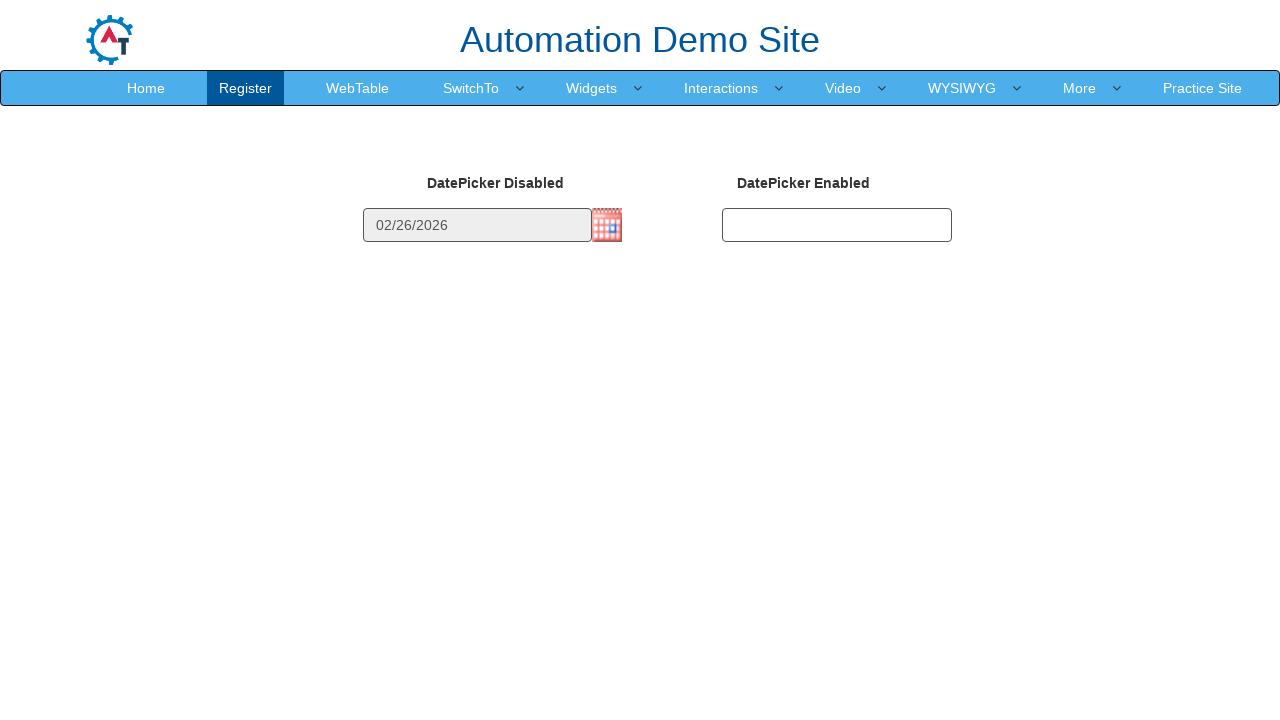